Tests browser window management by opening a new window to taobao.com and switching to it from the initial 12306.cn page

Starting URL: https://www.12306.cn/index/

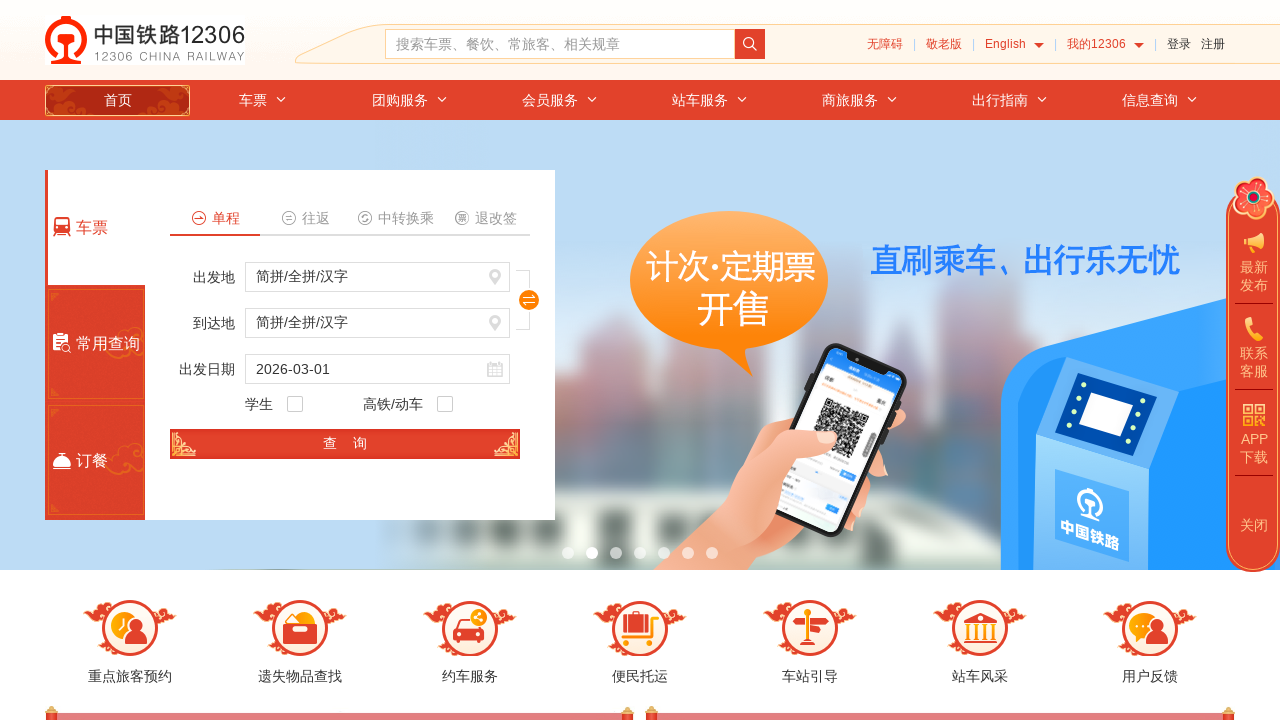

Stored reference to original page (12306.cn)
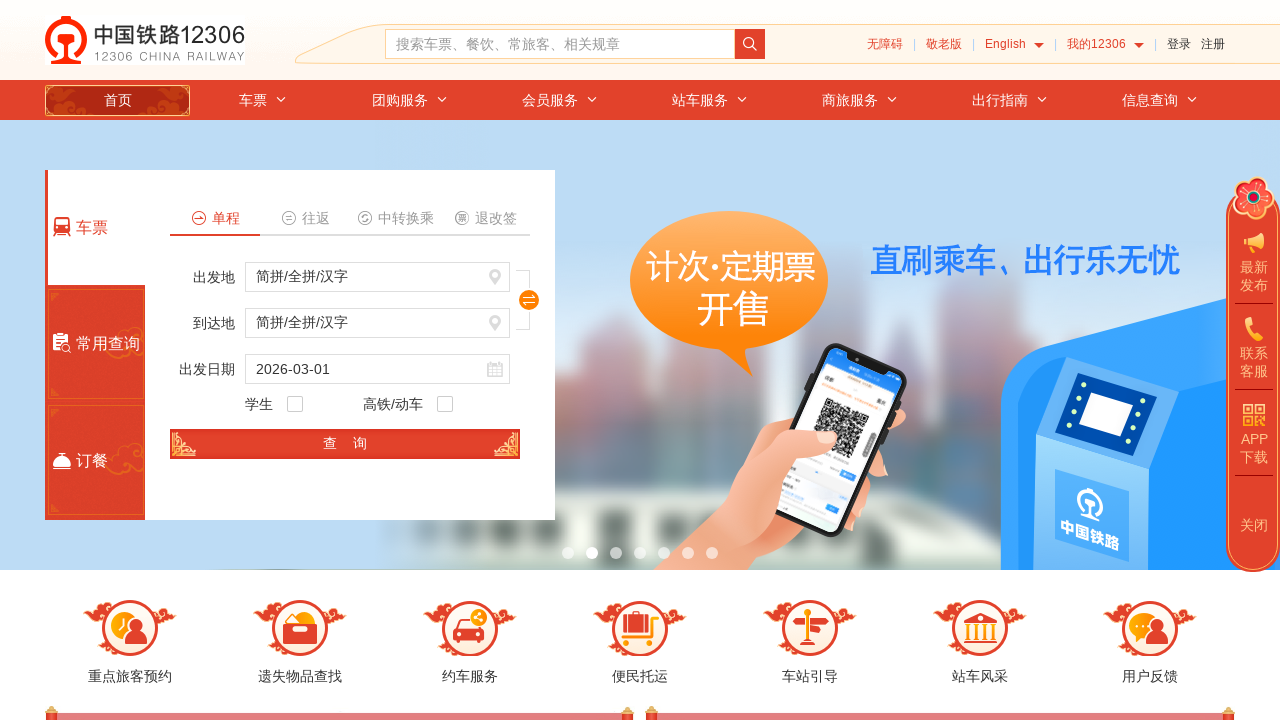

Opened new window to taobao.com using JavaScript
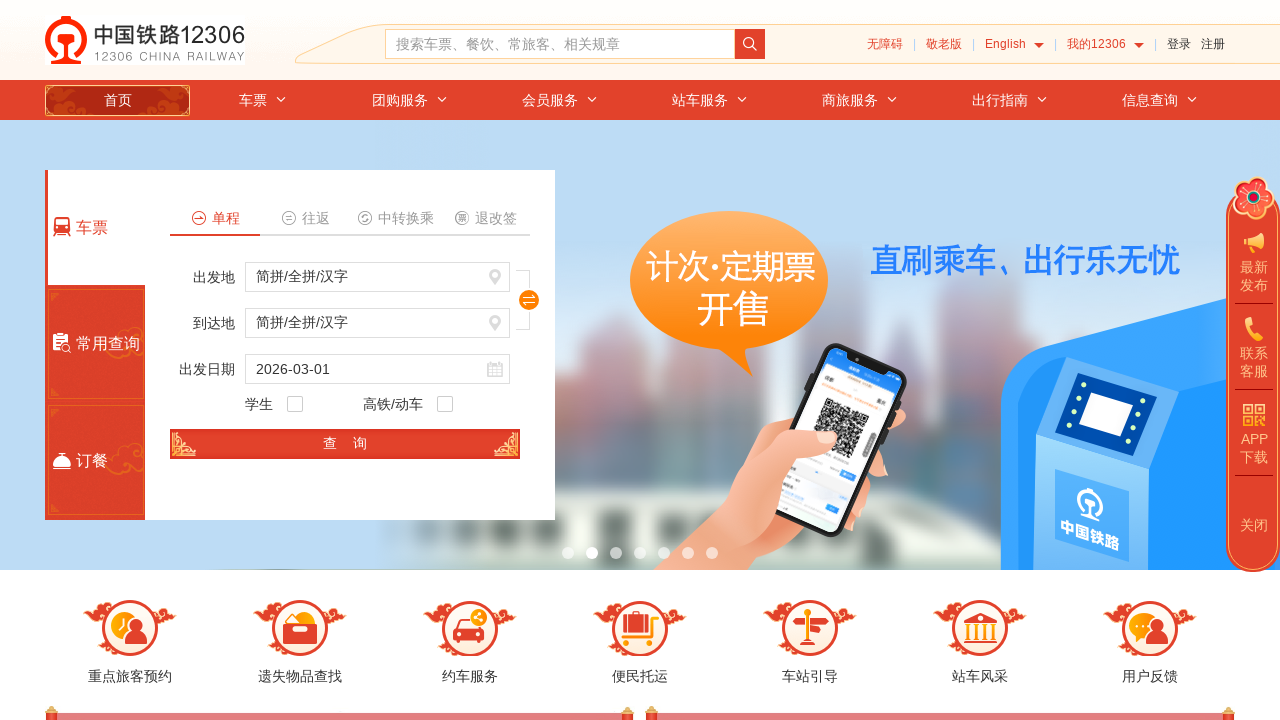

Switched to new page (taobao.com)
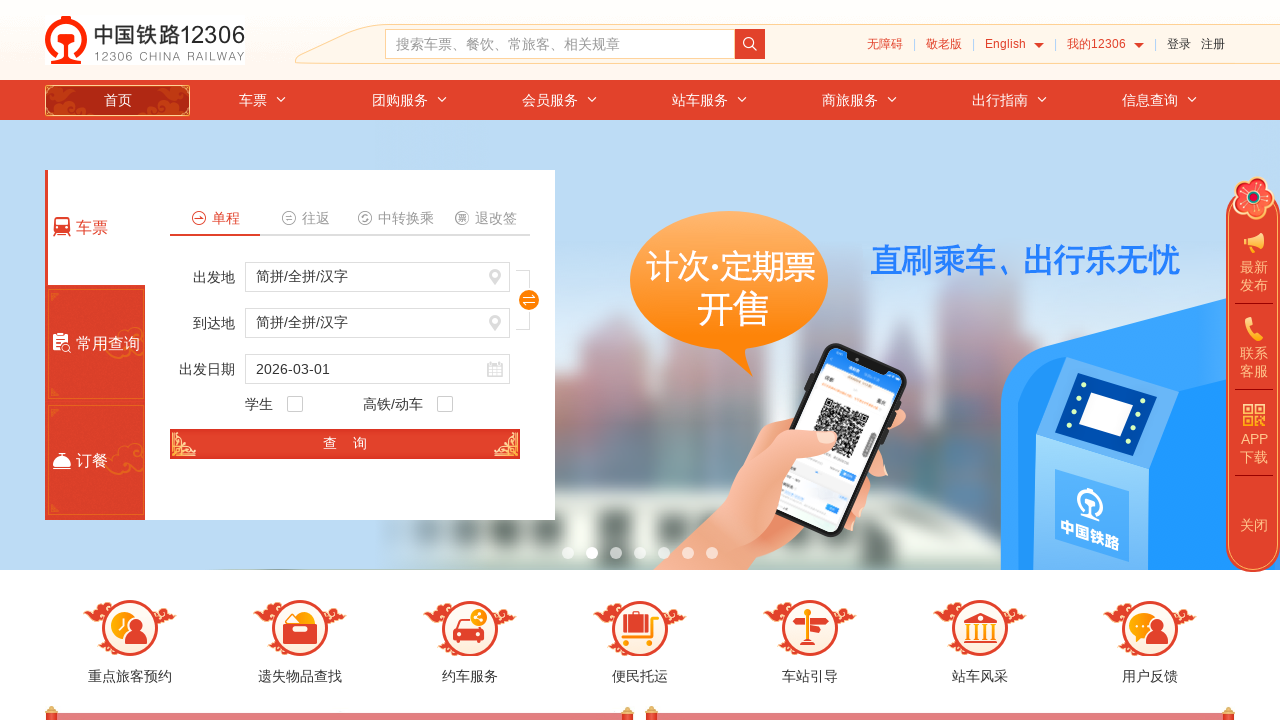

New page reached domcontentloaded state
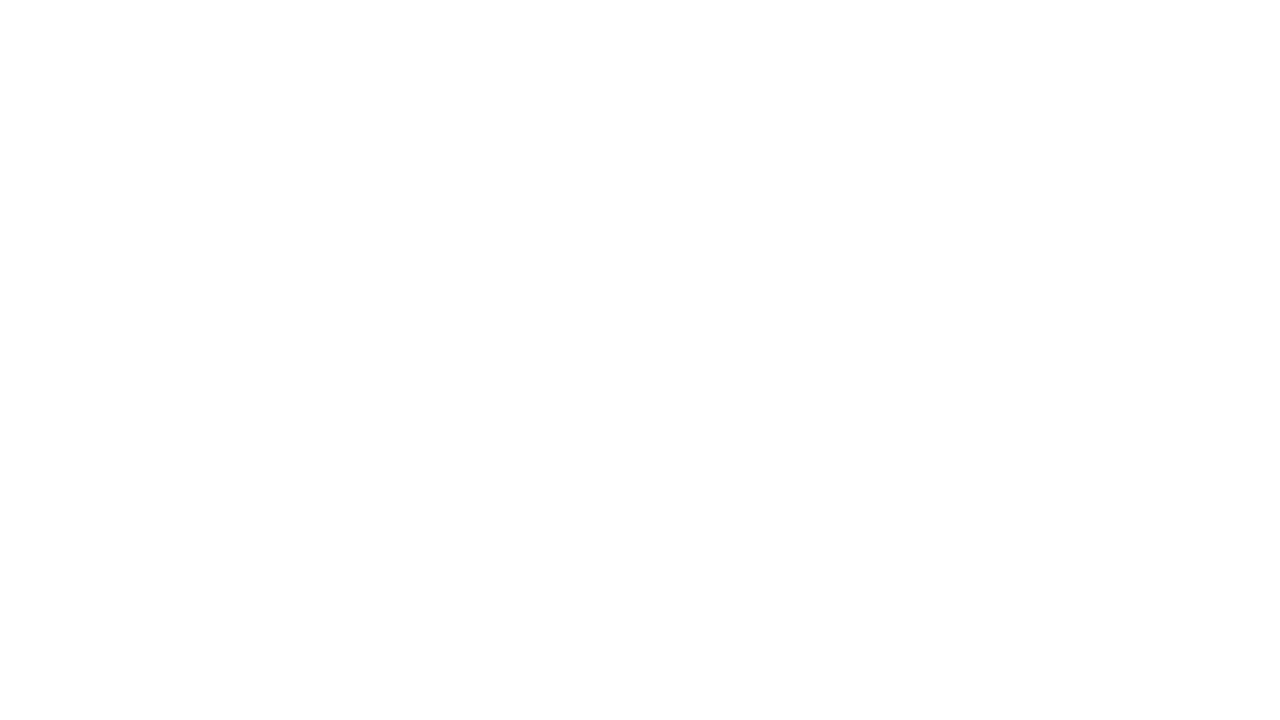

Verified taobao.com page is ready with body element loaded
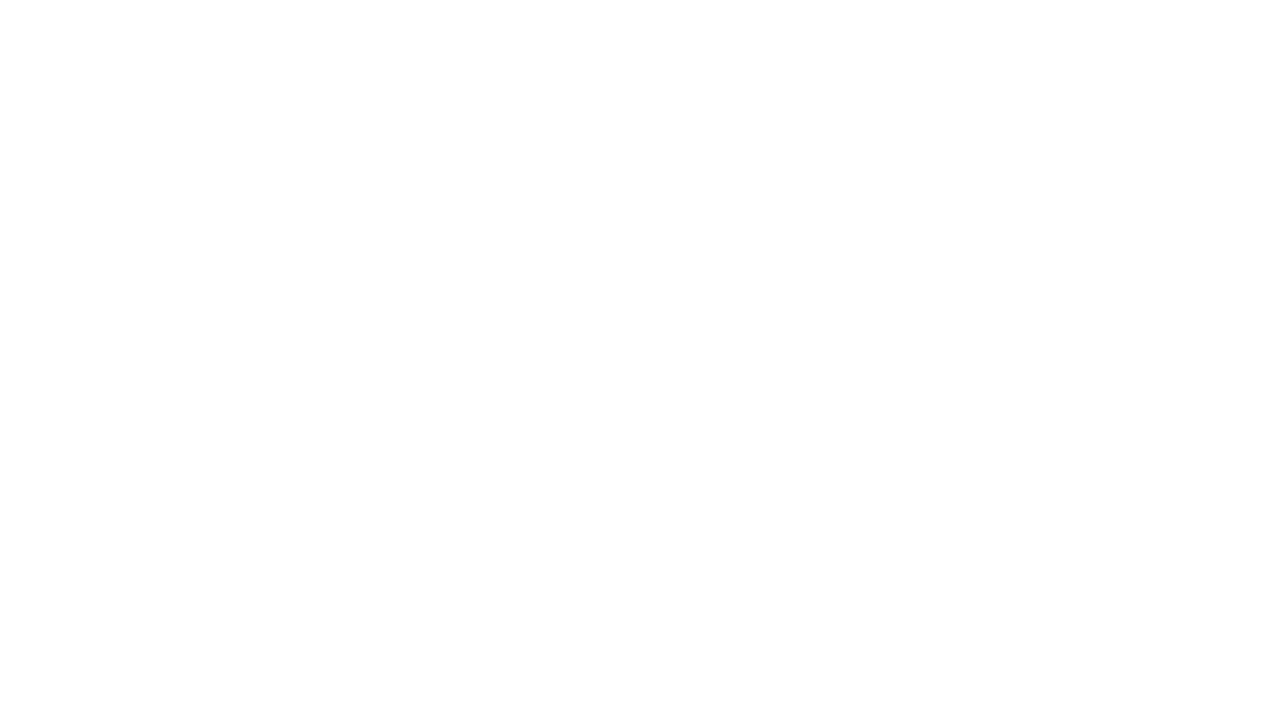

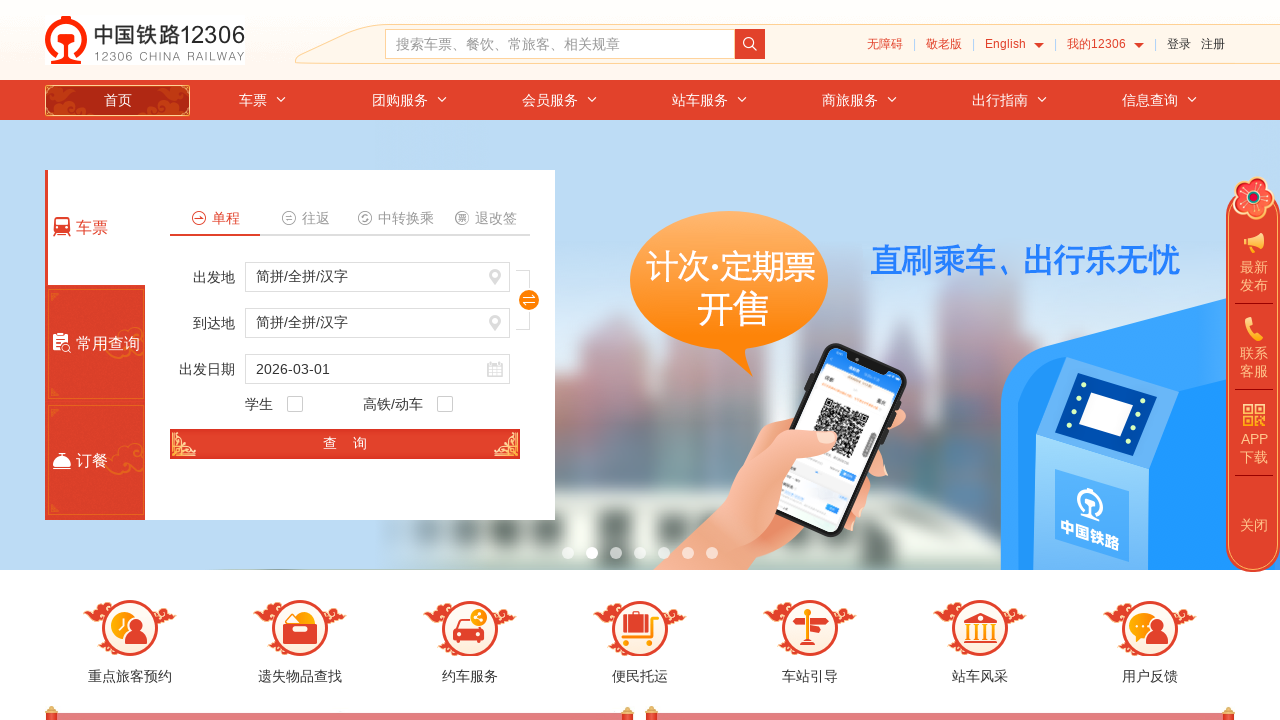